Tests alert popup interaction by triggering a prompt alert, entering text, and accepting it

Starting URL: https://demoqa.com/alerts

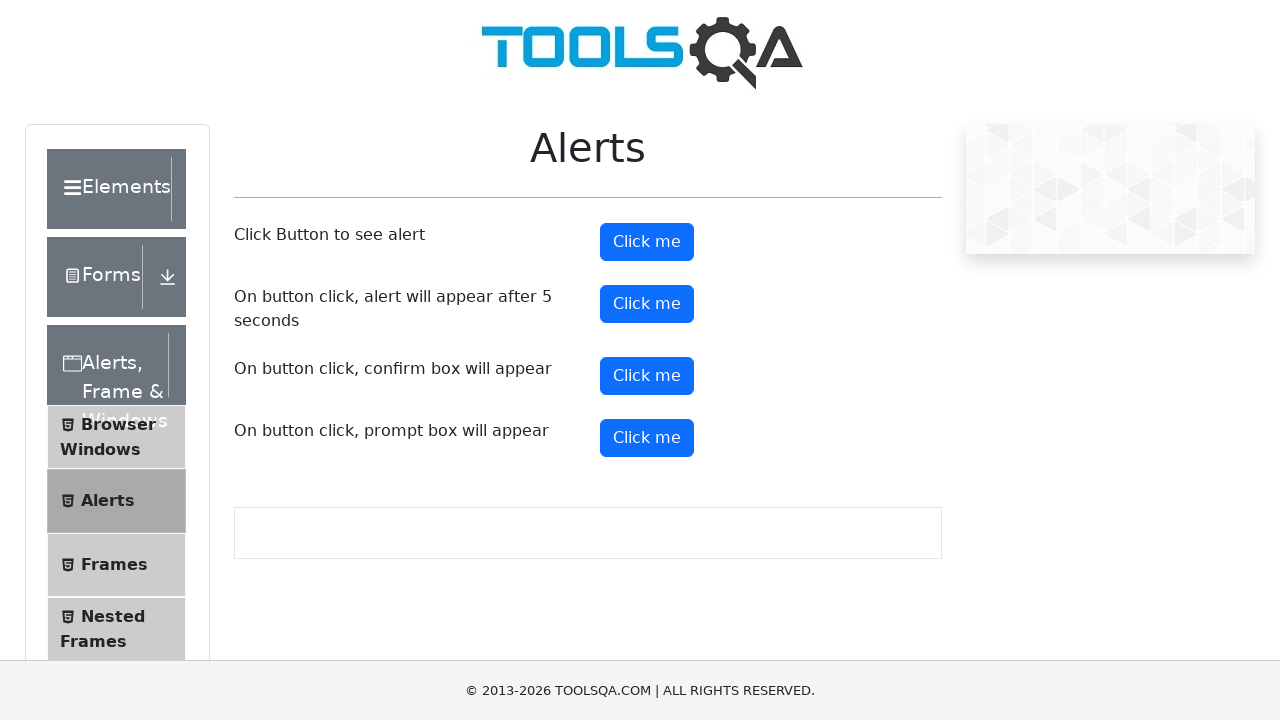

Clicked prompt alert button at (647, 438) on button#promtButton
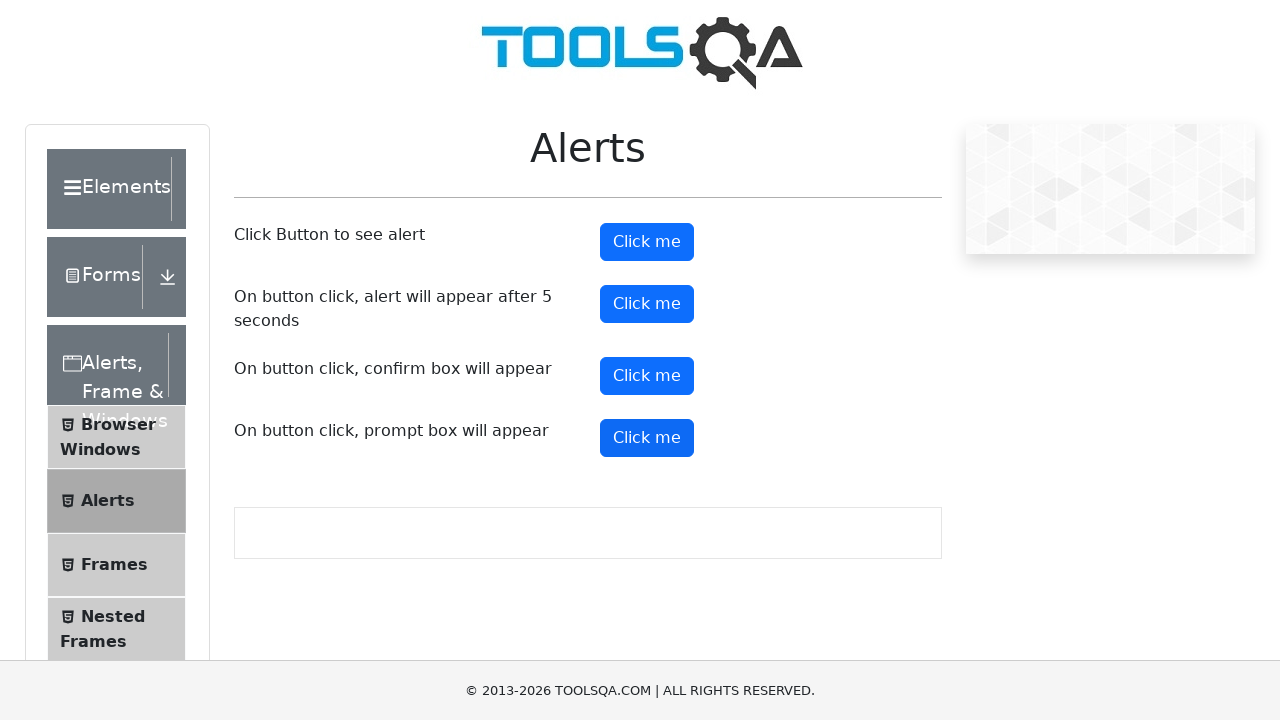

Set up dialog handler to accept prompt with text 'Sagar Patil'
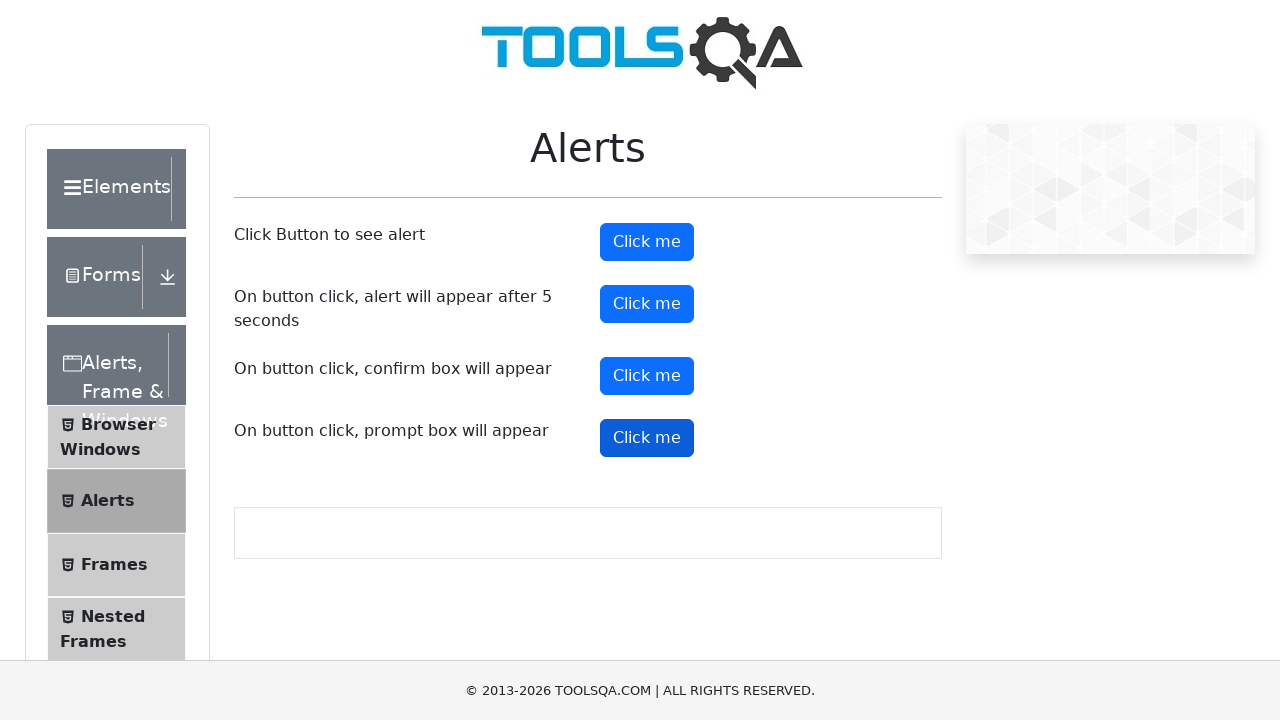

Clicked prompt alert button to trigger dialog at (647, 438) on button#promtButton
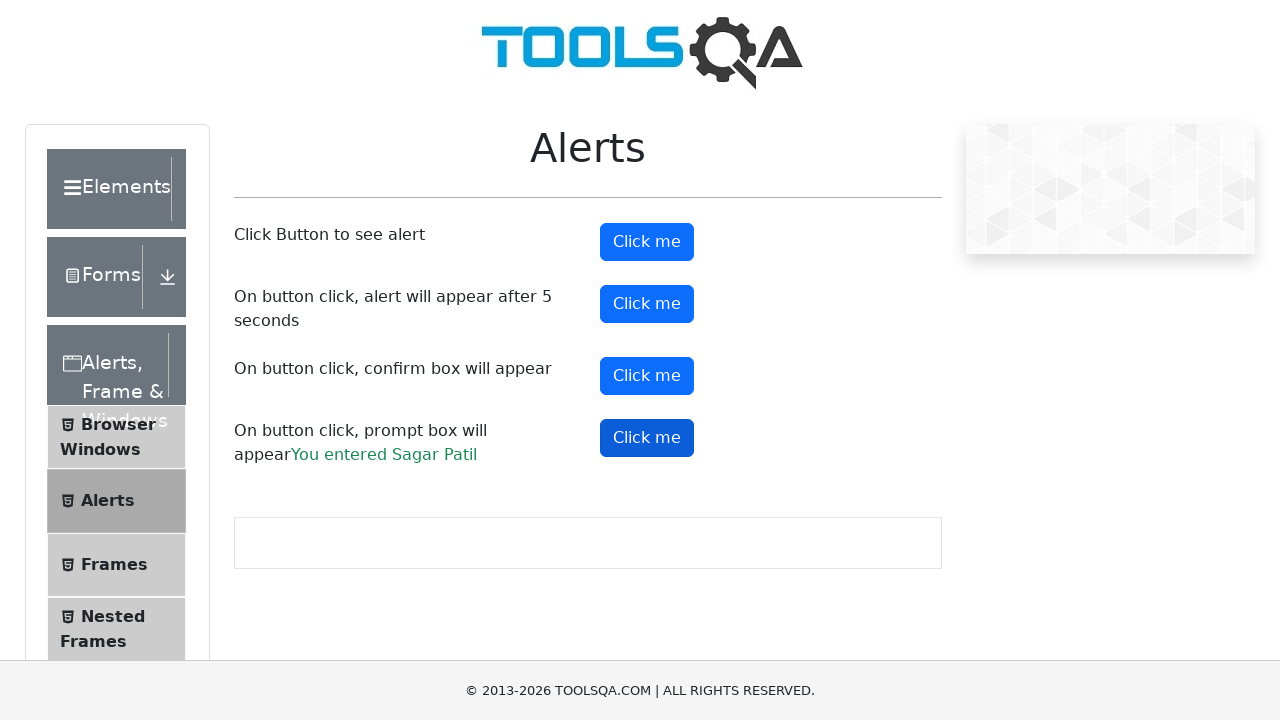

Waited 1000ms for alert handling to complete
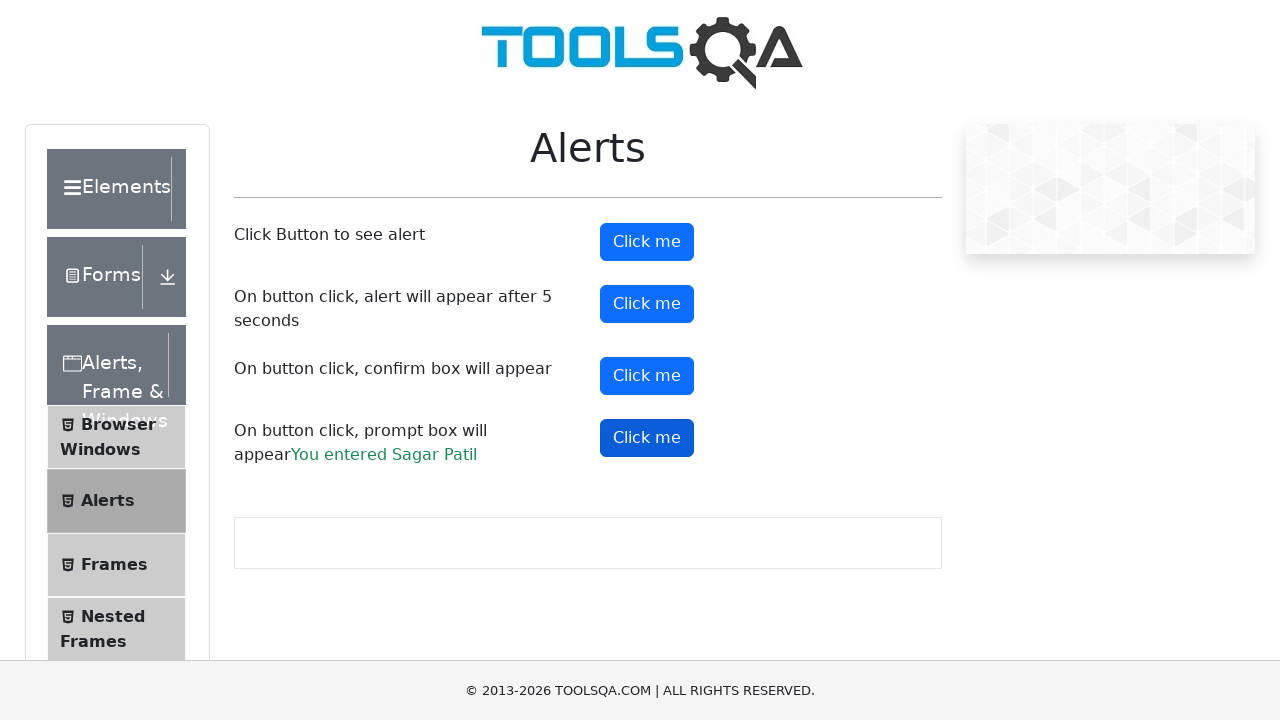

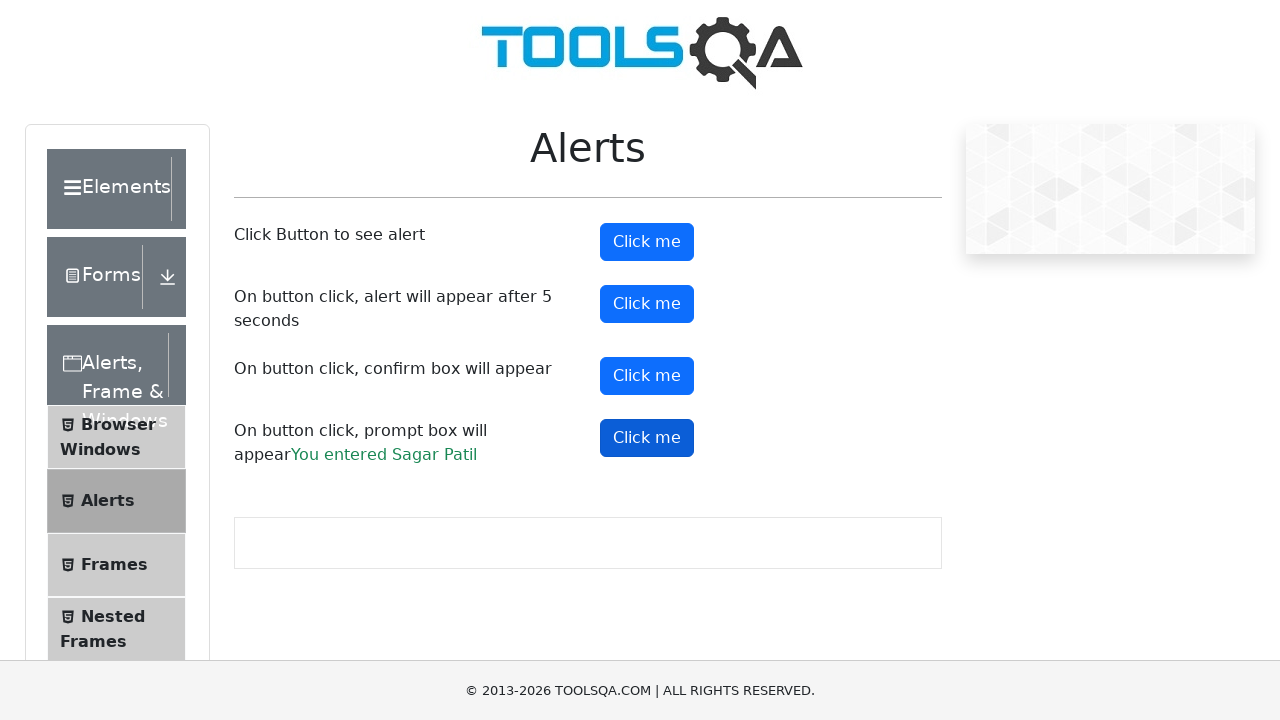